Tests un-marking todo items as complete by unchecking their checkboxes.

Starting URL: https://demo.playwright.dev/todomvc

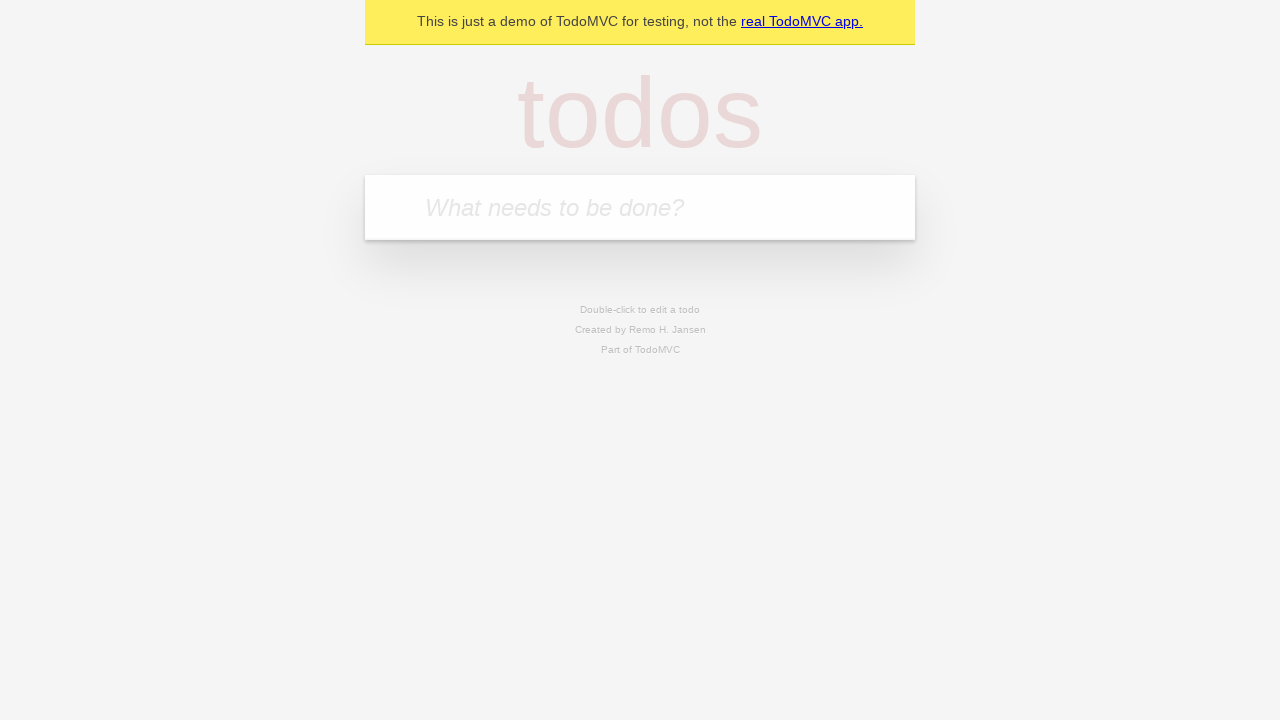

Filled todo input with 'buy some cheese' on internal:attr=[placeholder="What needs to be done?"i]
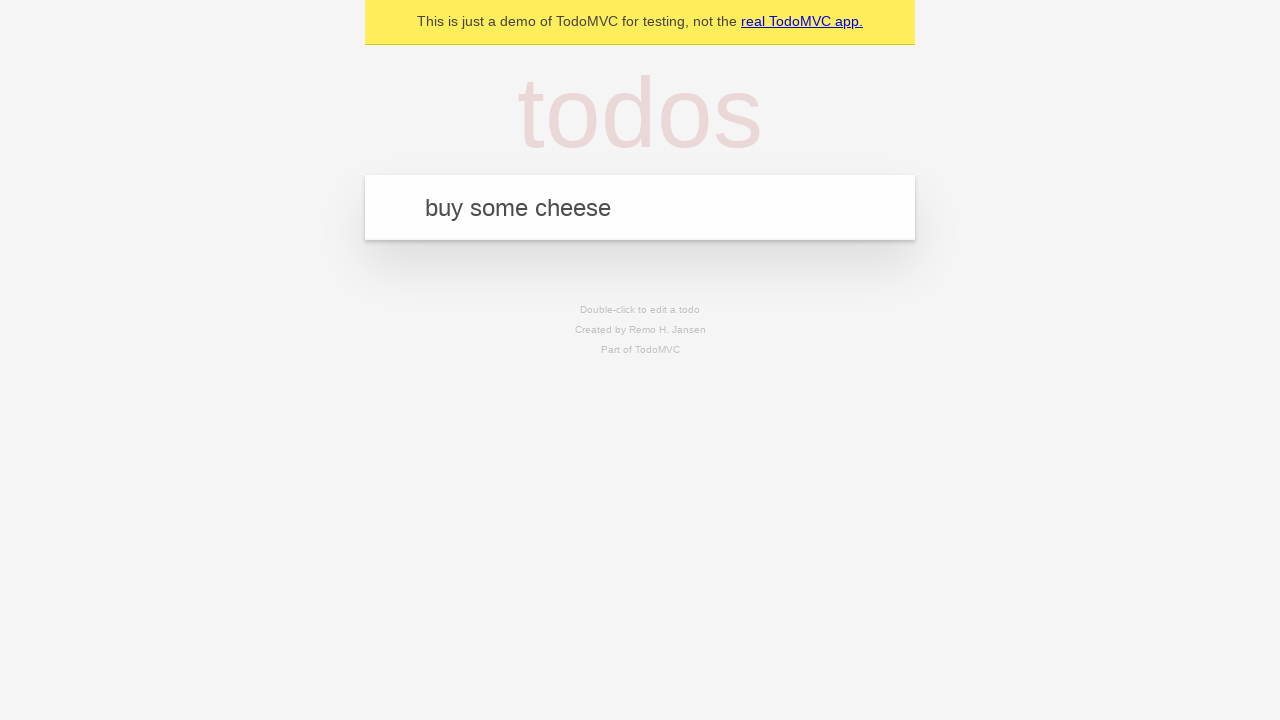

Pressed Enter to add first todo item on internal:attr=[placeholder="What needs to be done?"i]
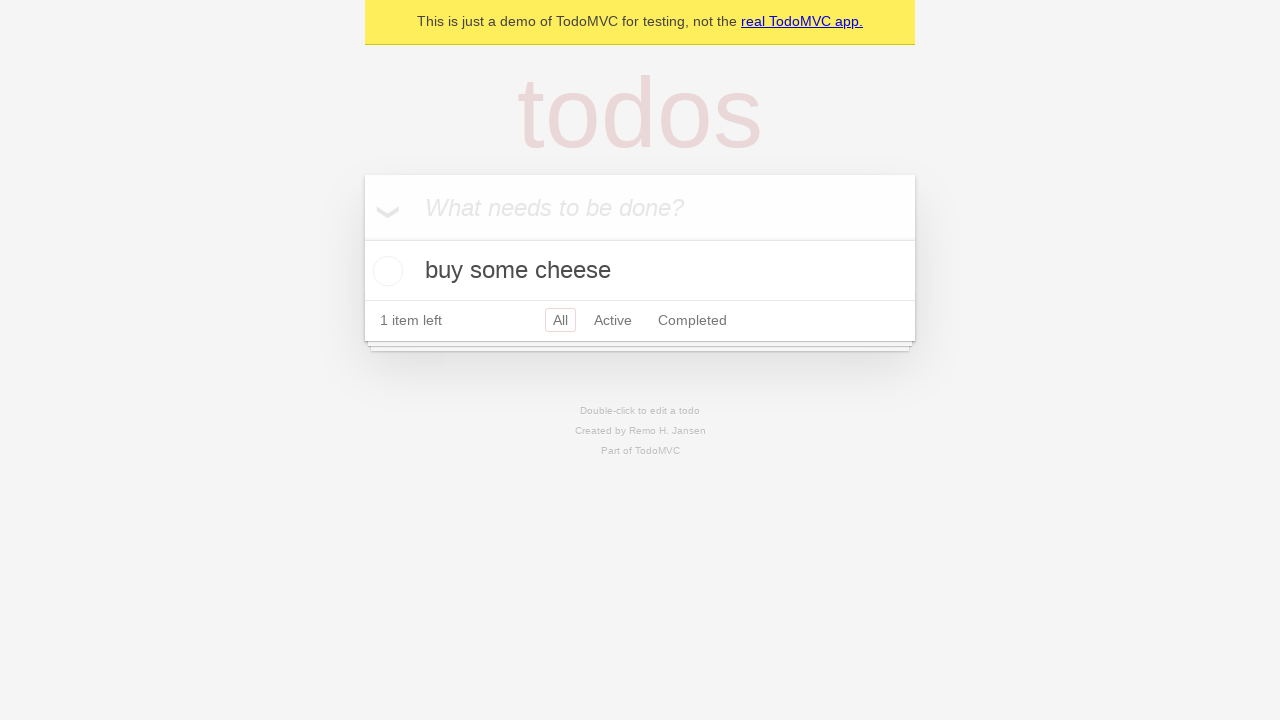

Filled todo input with 'feed the cat' on internal:attr=[placeholder="What needs to be done?"i]
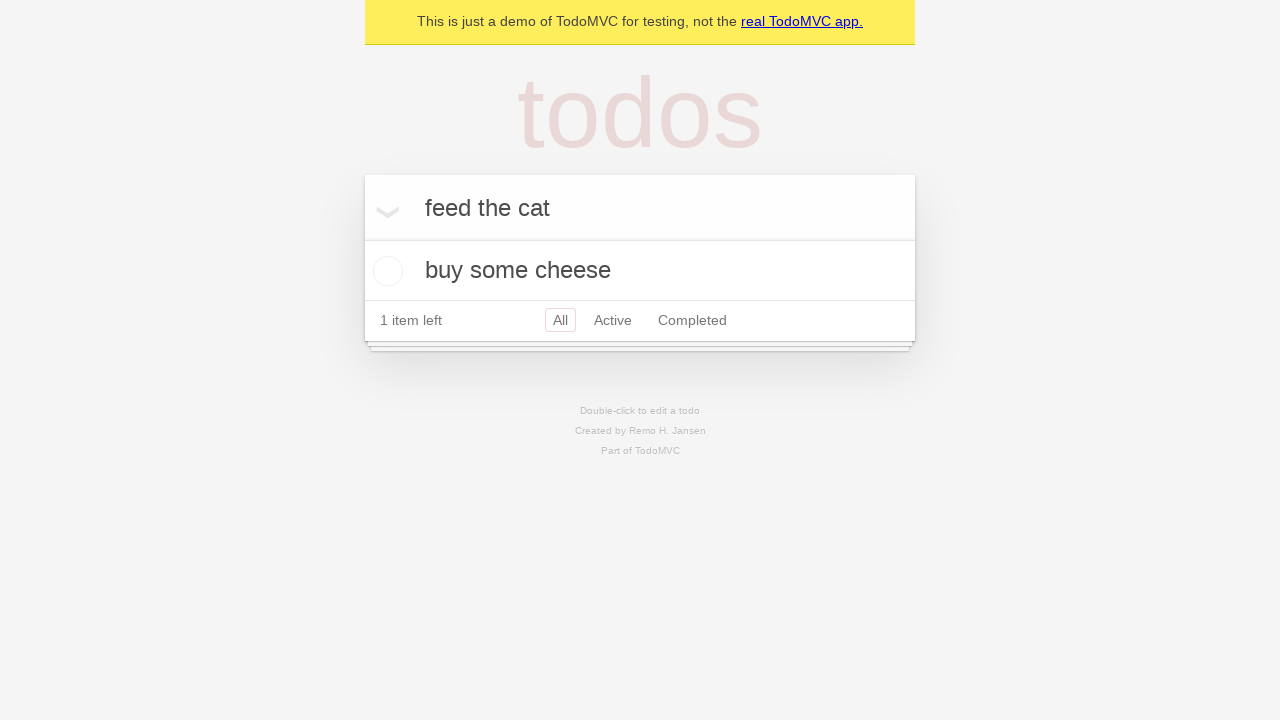

Pressed Enter to add second todo item on internal:attr=[placeholder="What needs to be done?"i]
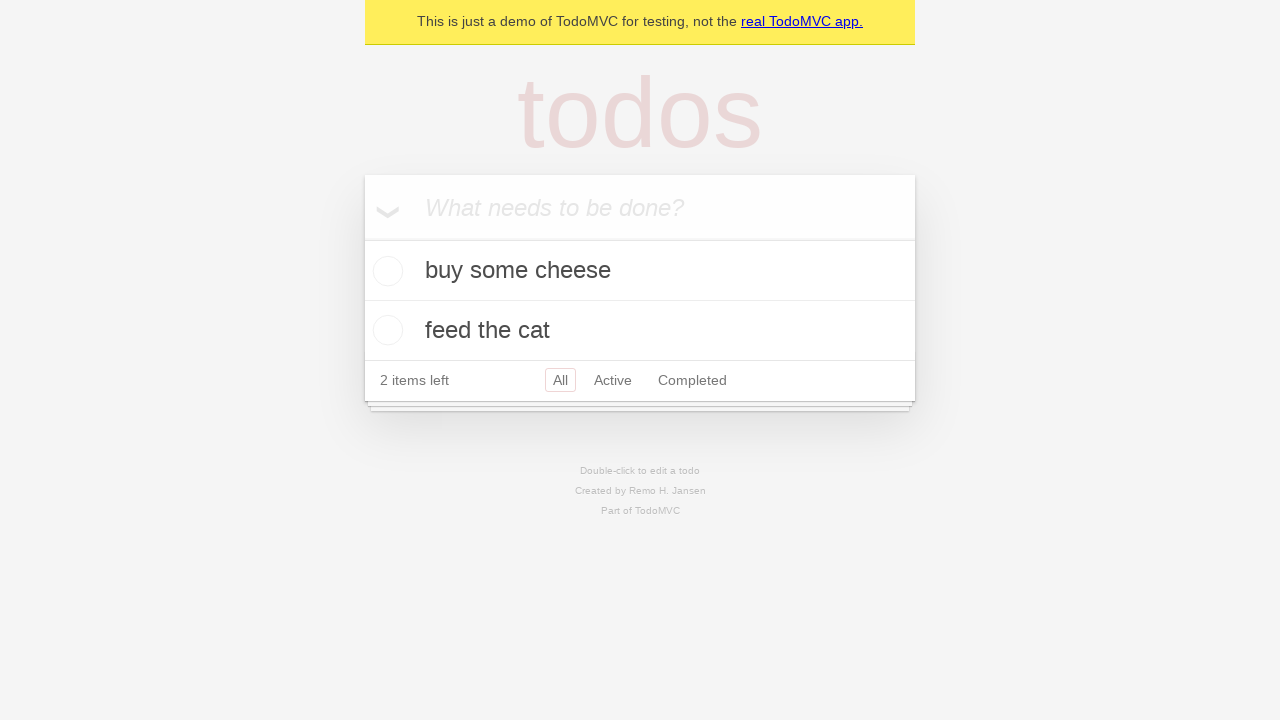

Checked checkbox for first todo item at (385, 271) on internal:testid=[data-testid="todo-item"s] >> nth=0 >> internal:role=checkbox
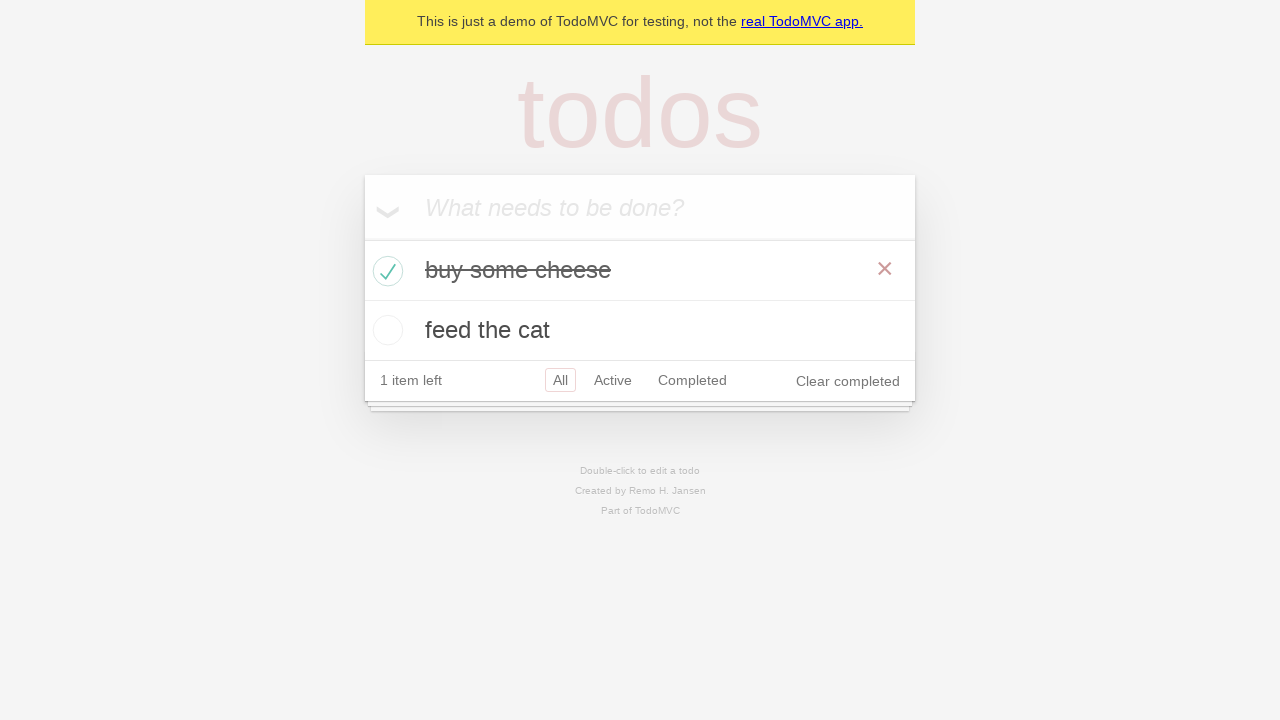

Unchecked checkbox to un-mark first todo item as complete at (385, 271) on internal:testid=[data-testid="todo-item"s] >> nth=0 >> internal:role=checkbox
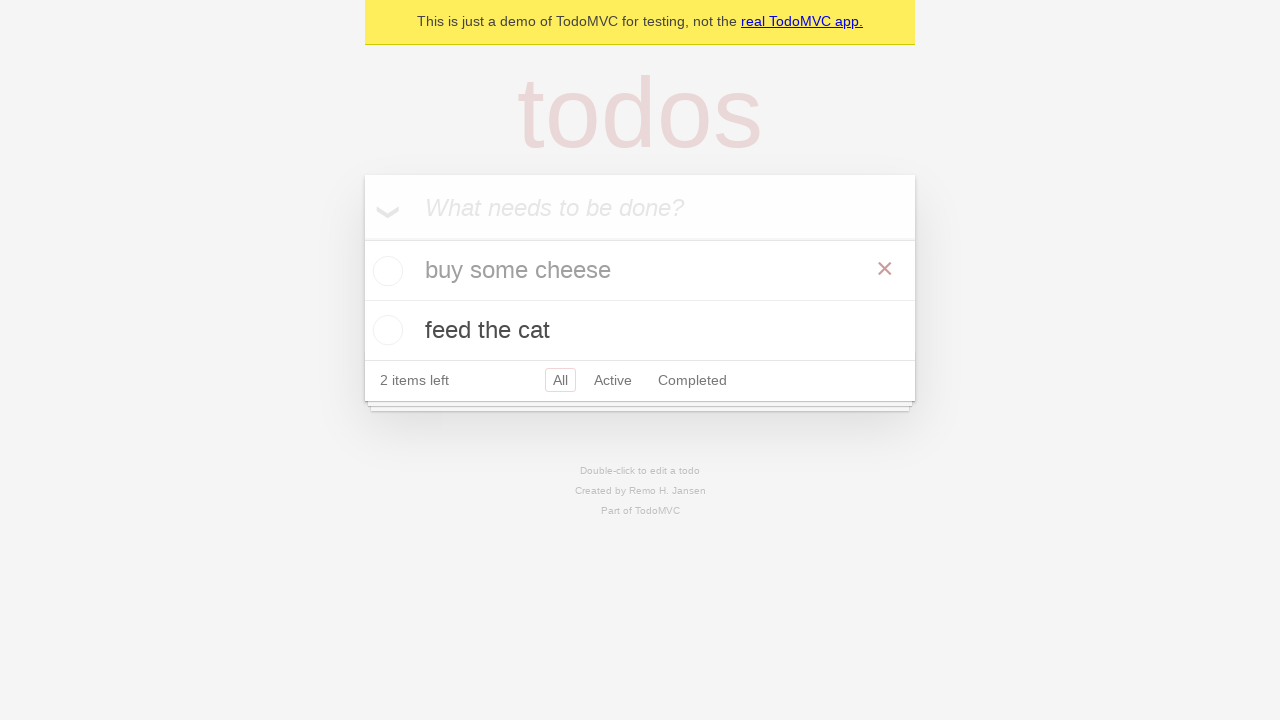

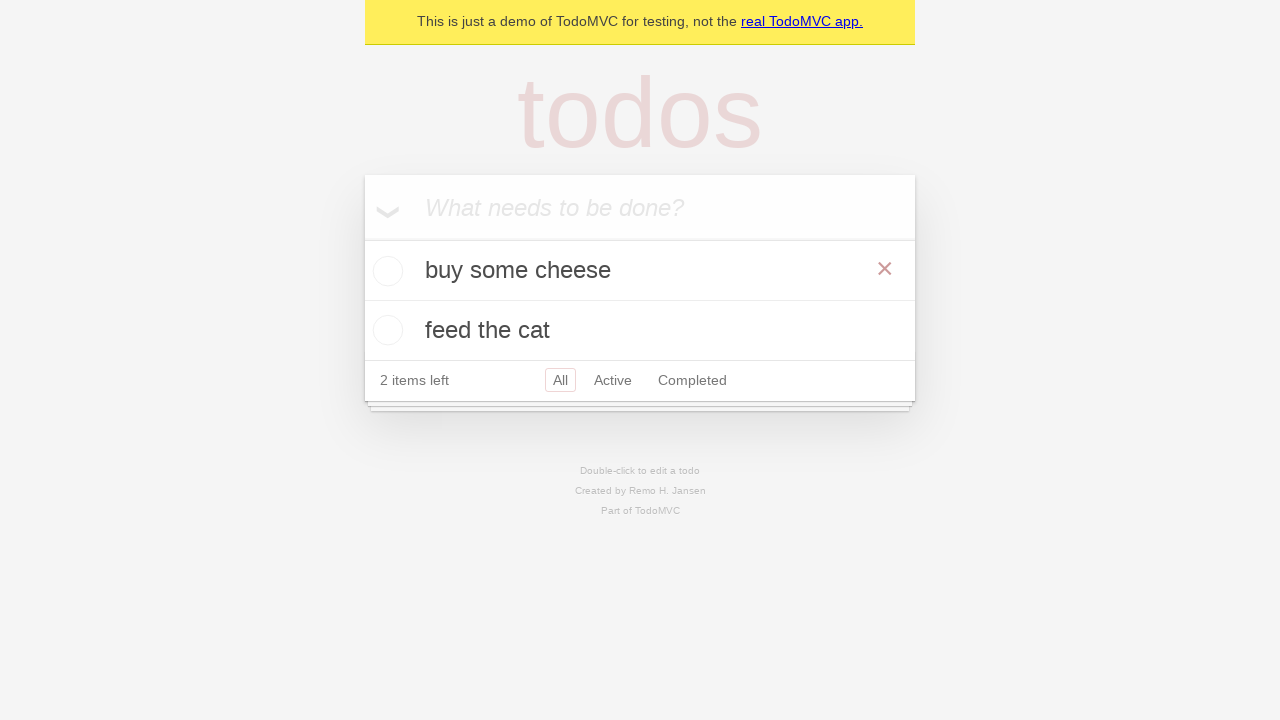